Tests sorting the Email column in ascending order by clicking the column header and verifying the text values are sorted correctly

Starting URL: http://the-internet.herokuapp.com/tables

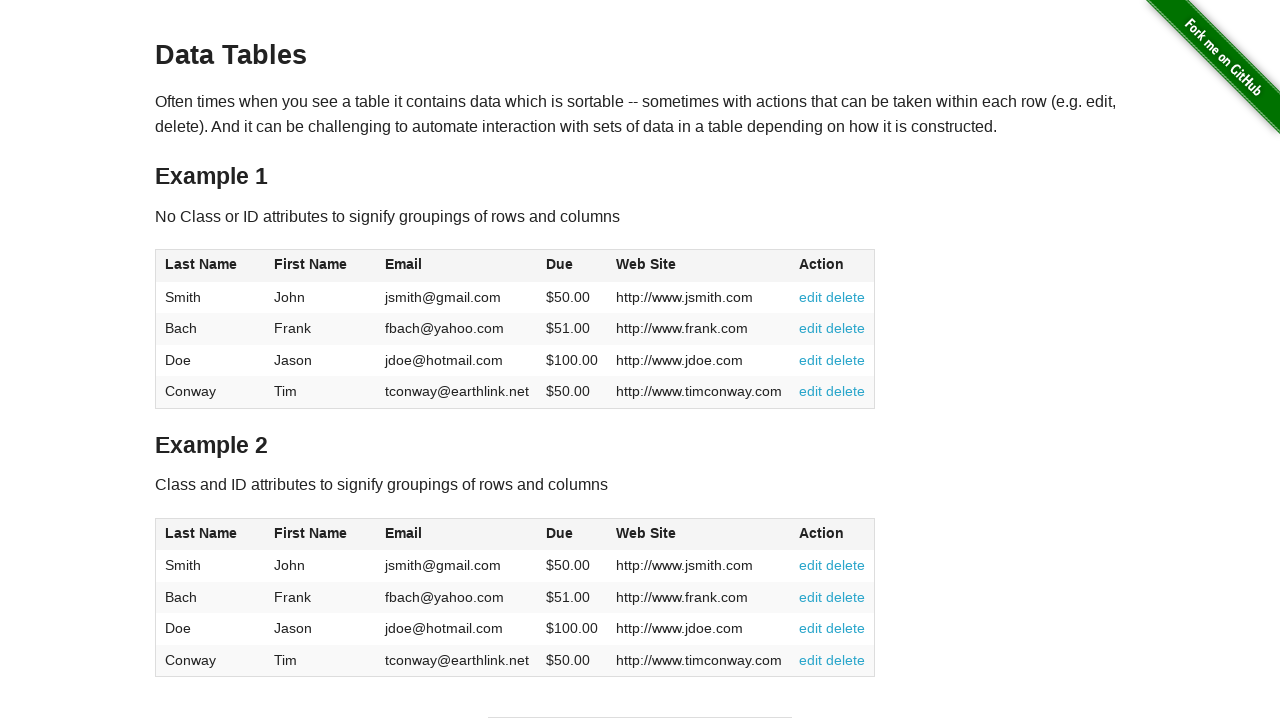

Clicked Email column header to sort ascending at (457, 266) on #table1 thead tr th:nth-of-type(3)
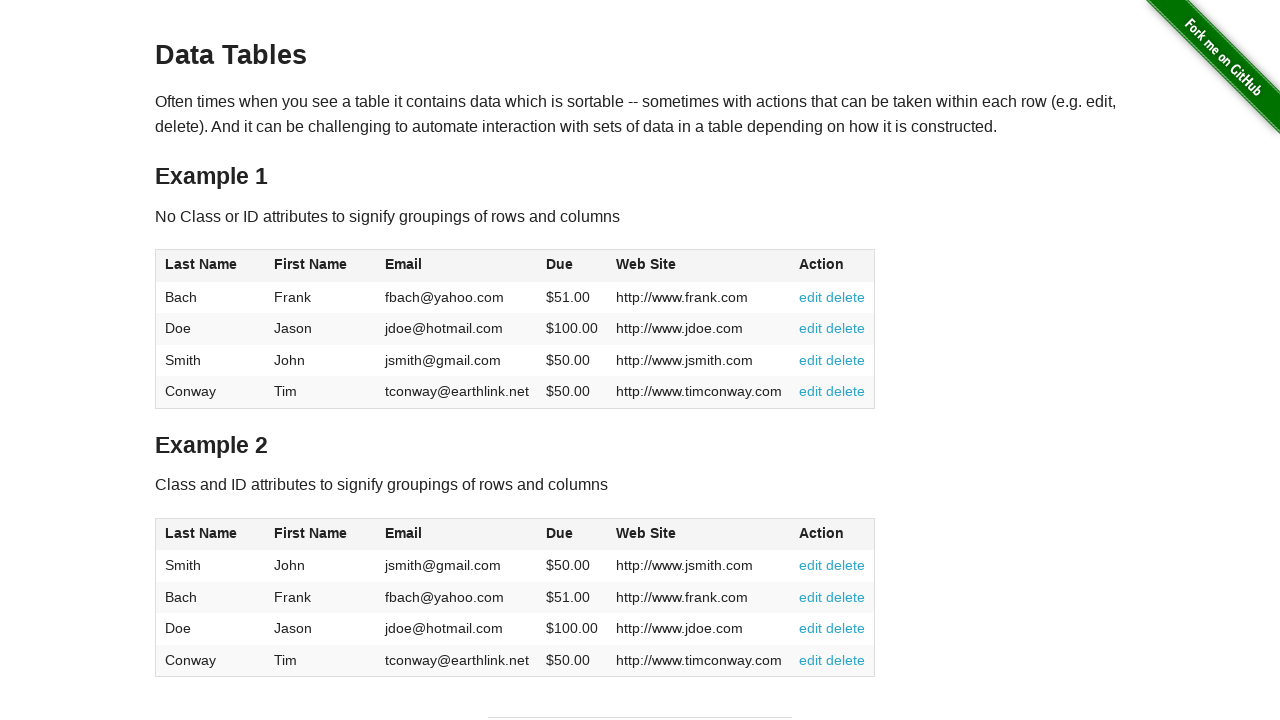

Email column data loaded after sorting
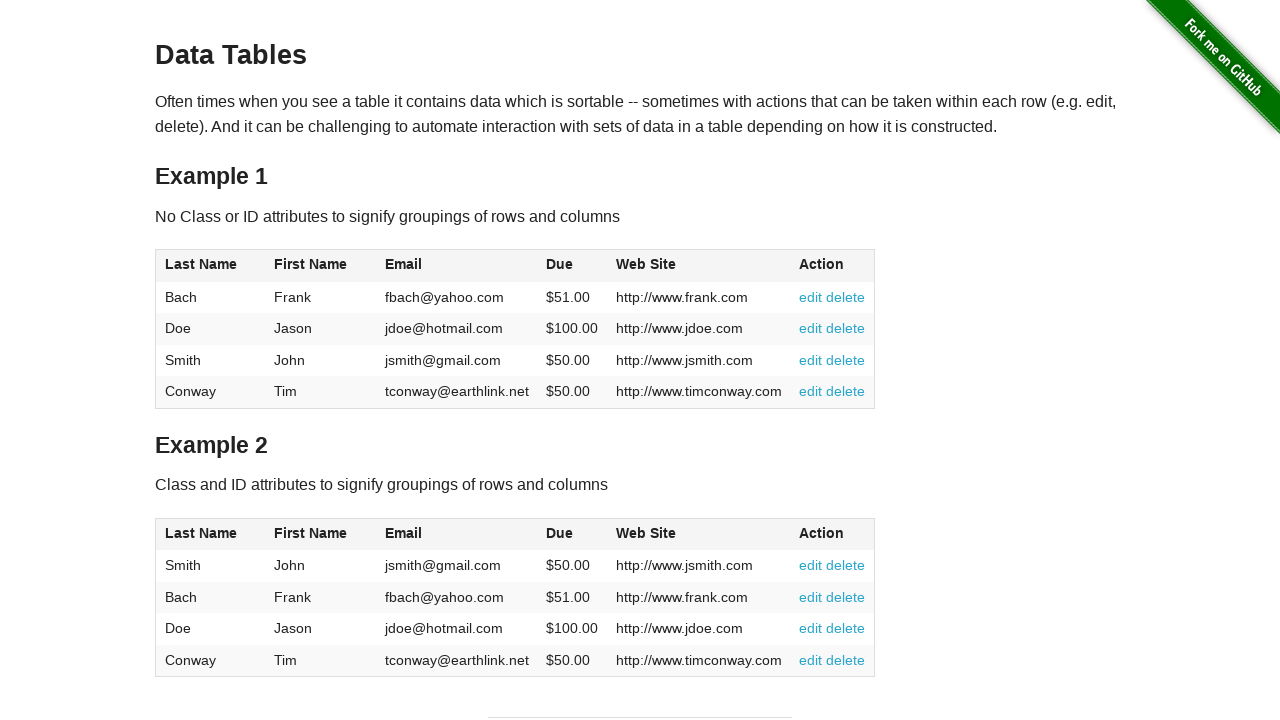

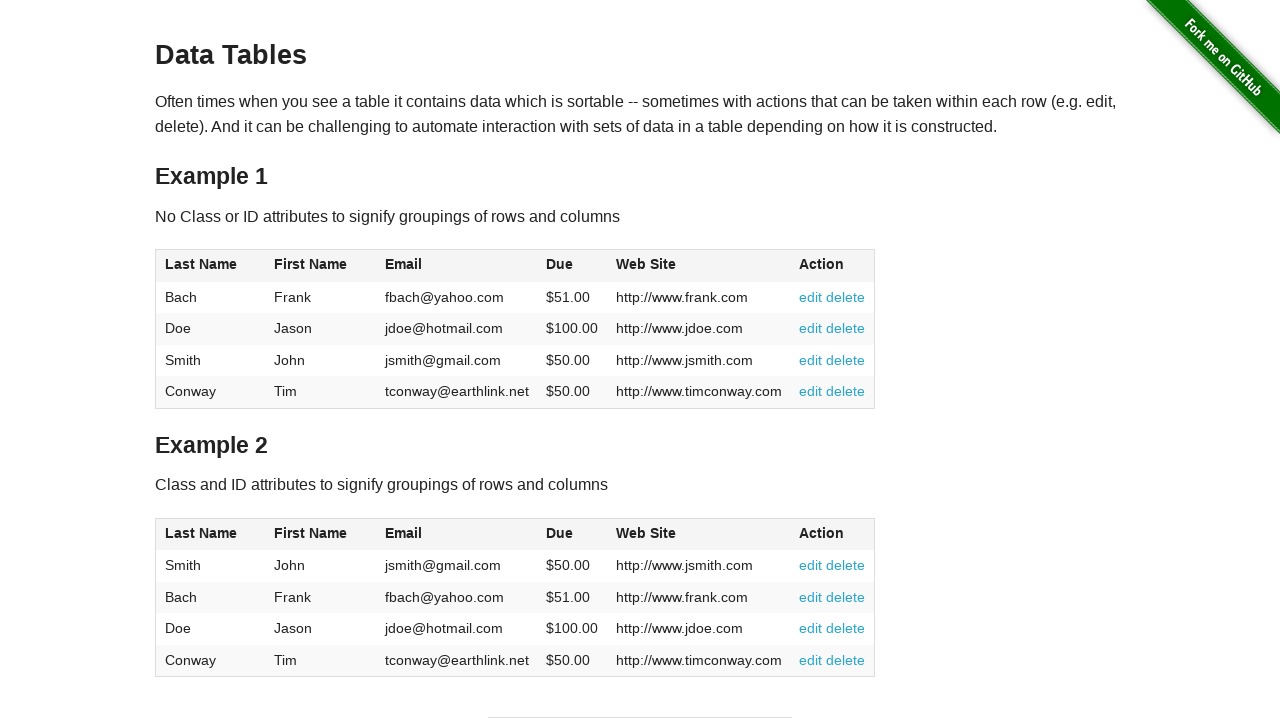